Tests that new items are appended to the bottom of the list by creating 3 todos

Starting URL: https://demo.playwright.dev/todomvc

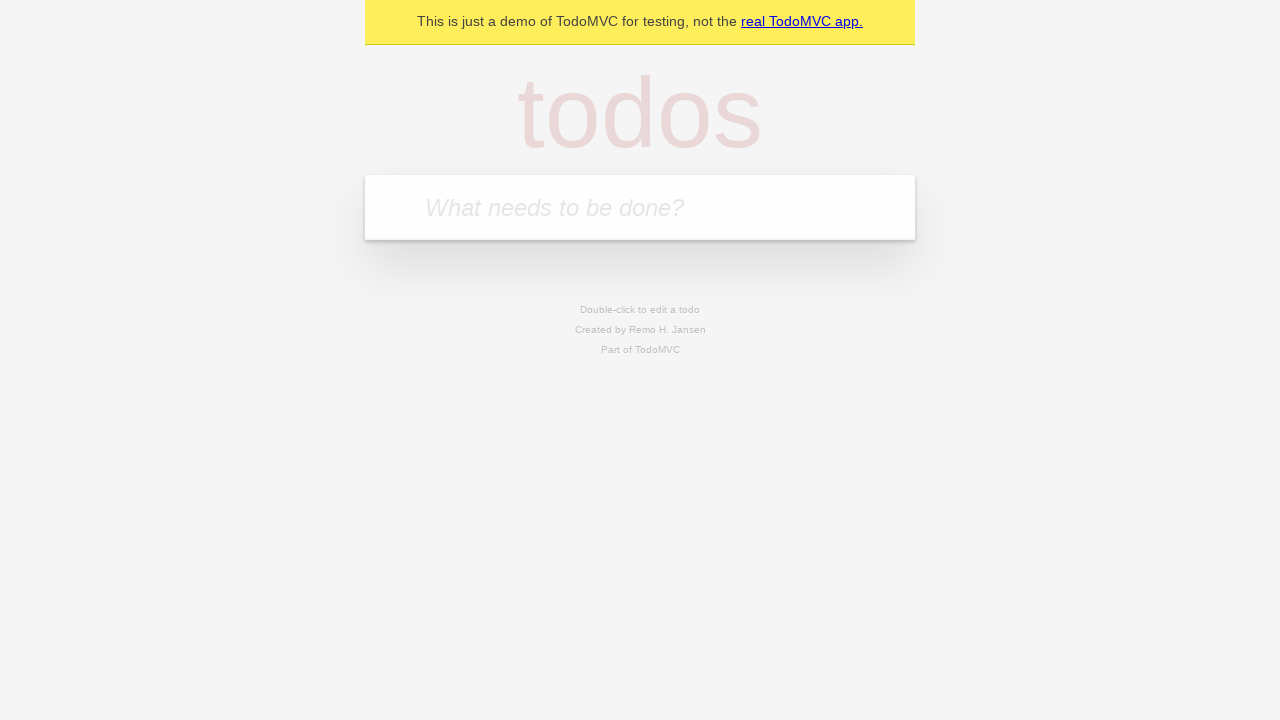

Filled new todo input with 'buy some cheese' on .new-todo
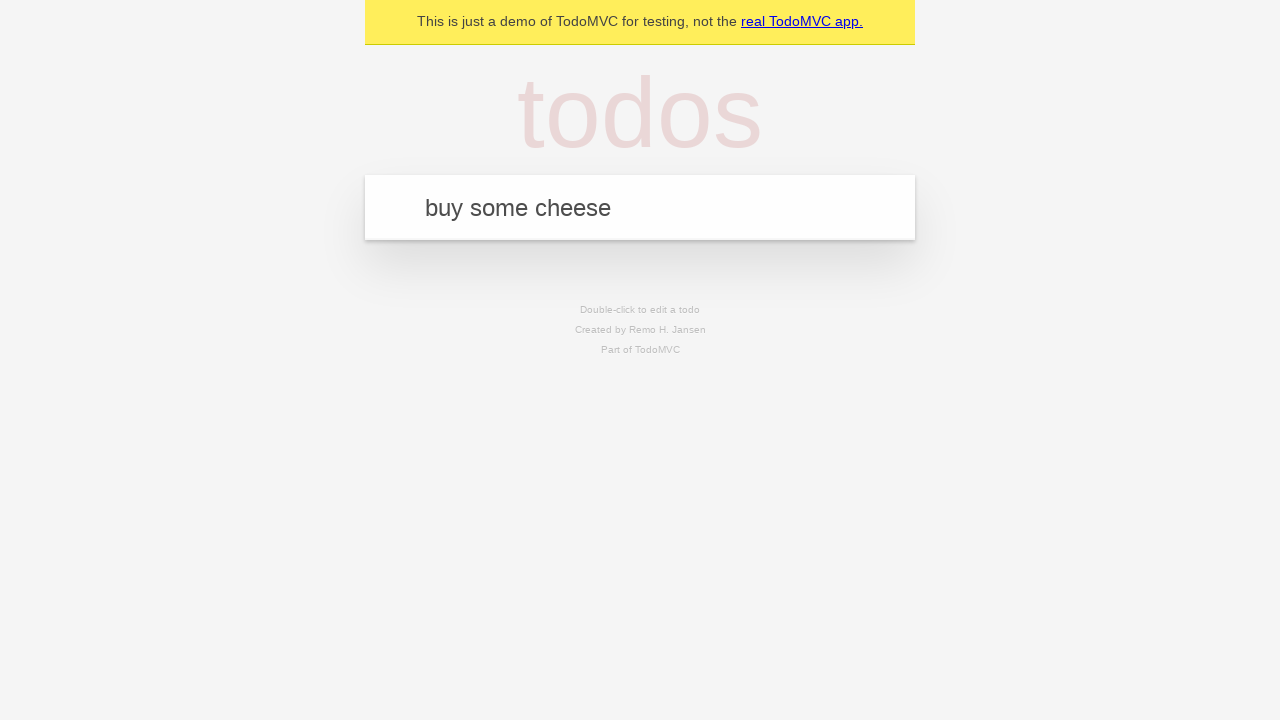

Pressed Enter to create first todo on .new-todo
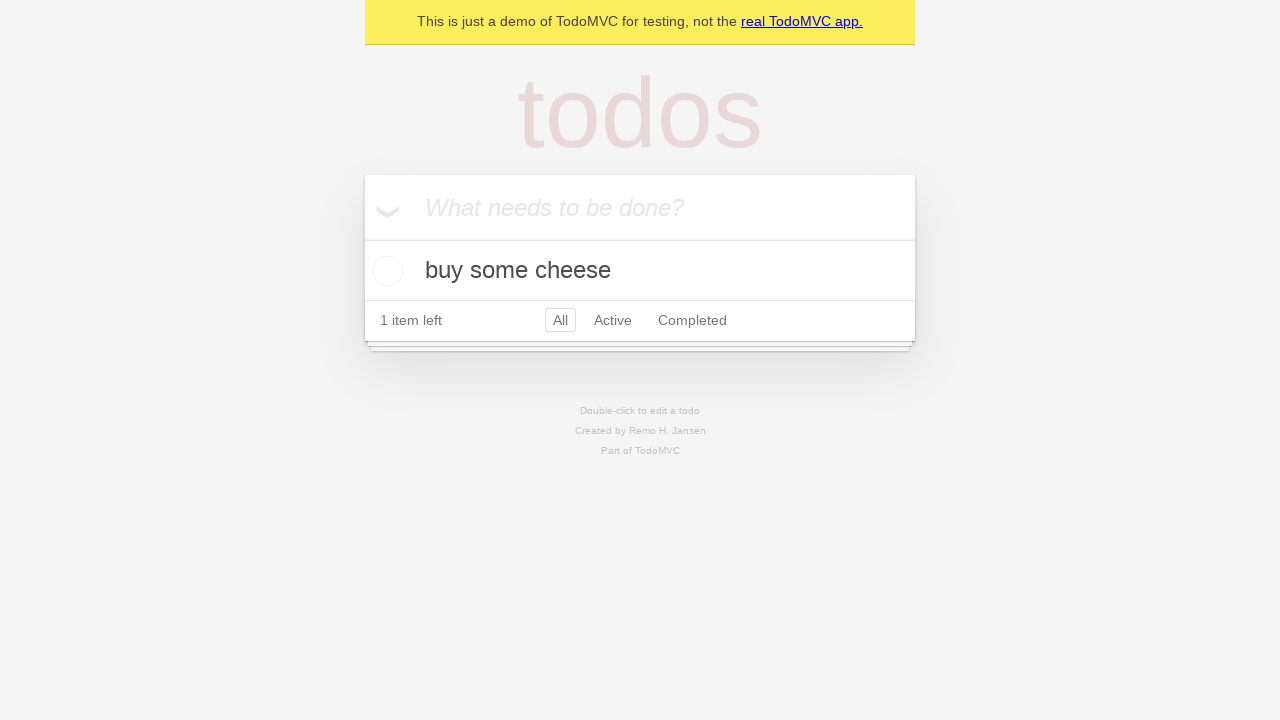

Filled new todo input with 'feed the cat' on .new-todo
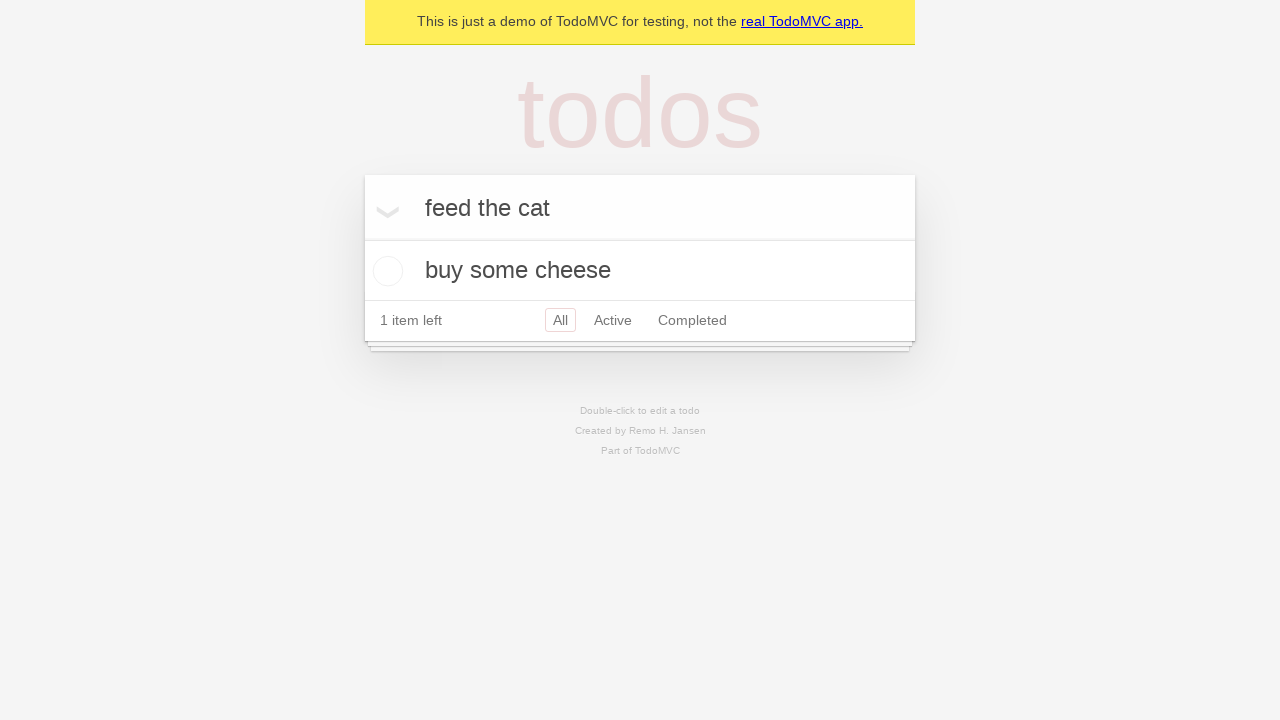

Pressed Enter to create second todo on .new-todo
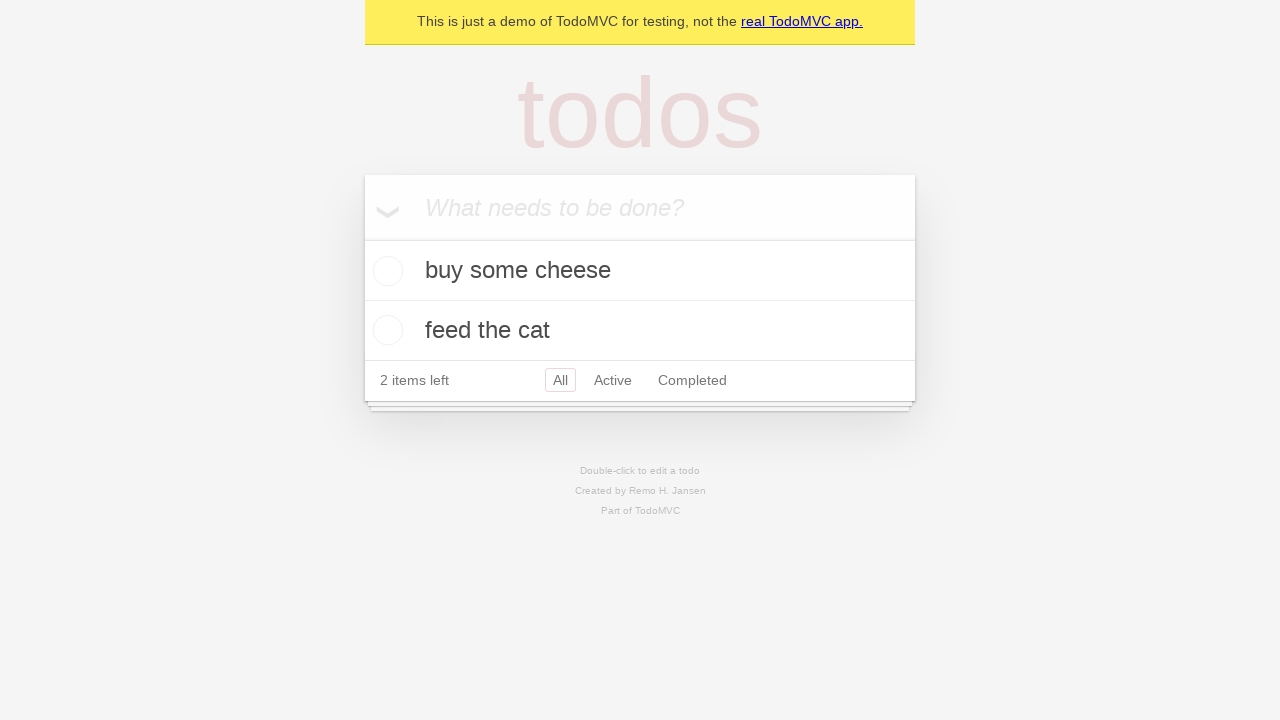

Filled new todo input with 'book a doctors appointment' on .new-todo
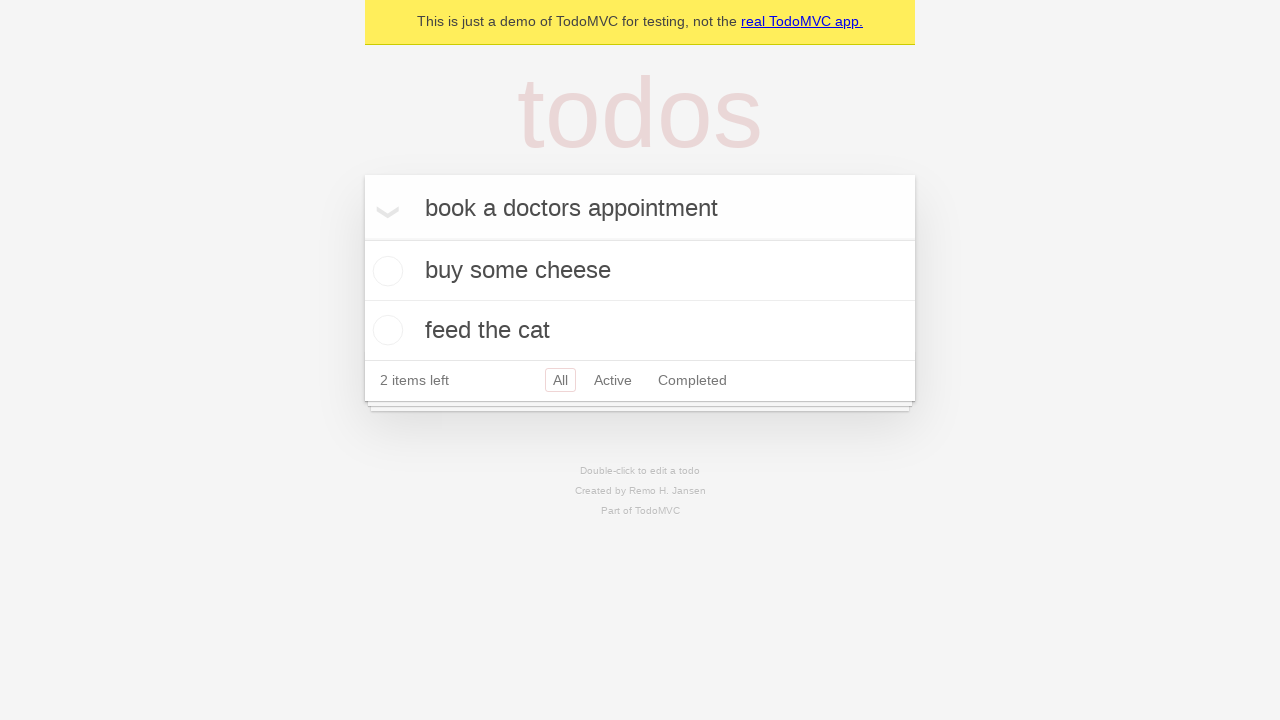

Pressed Enter to create third todo on .new-todo
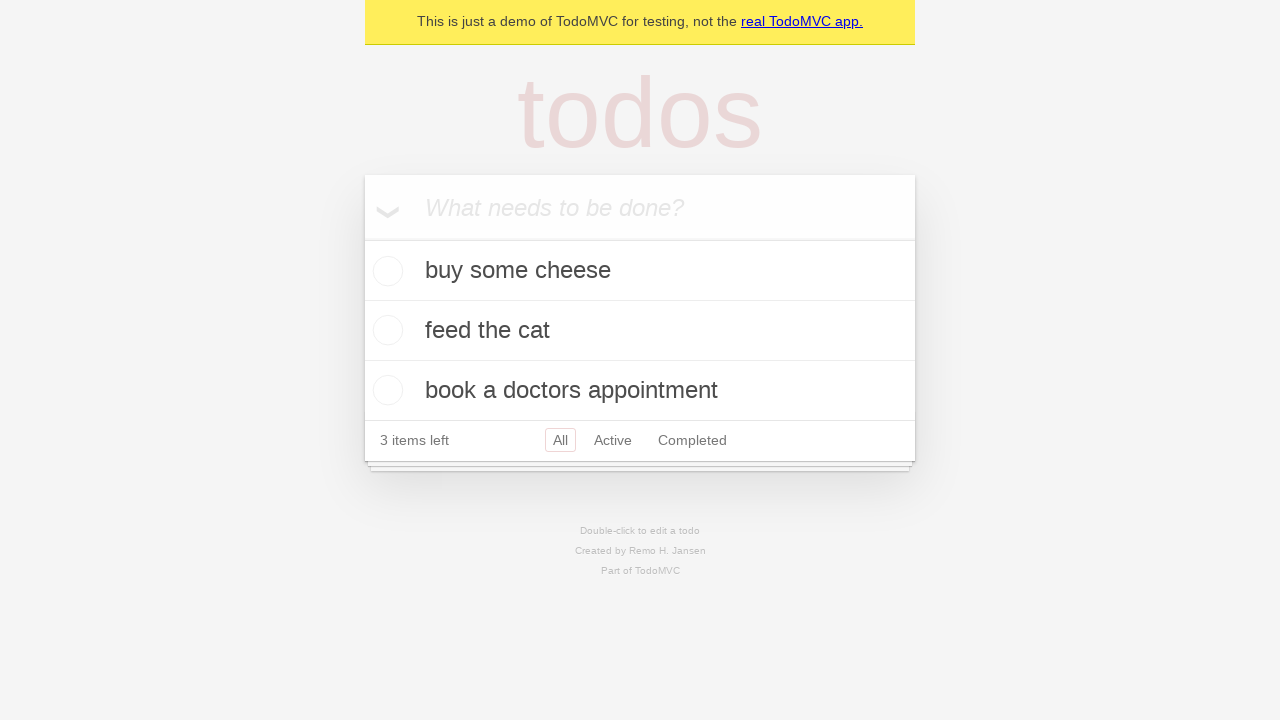

Waited for all three todos to appear in the list
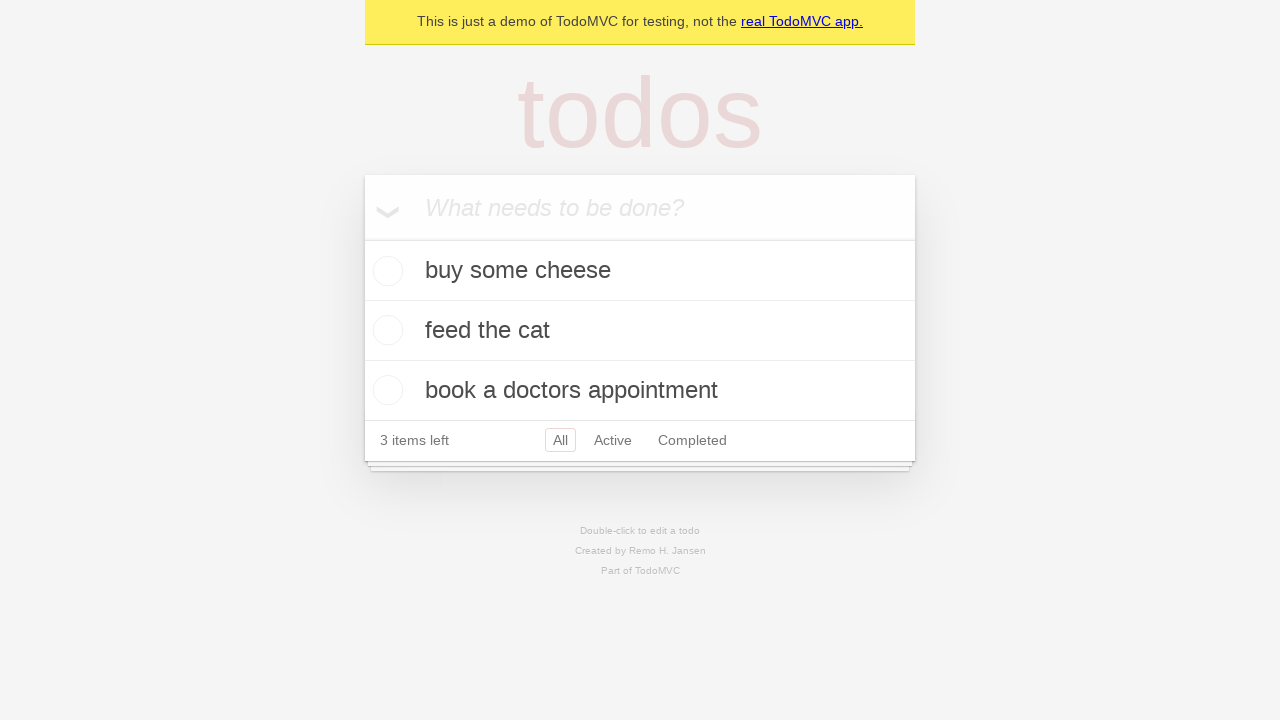

Verified todo count indicator is displayed
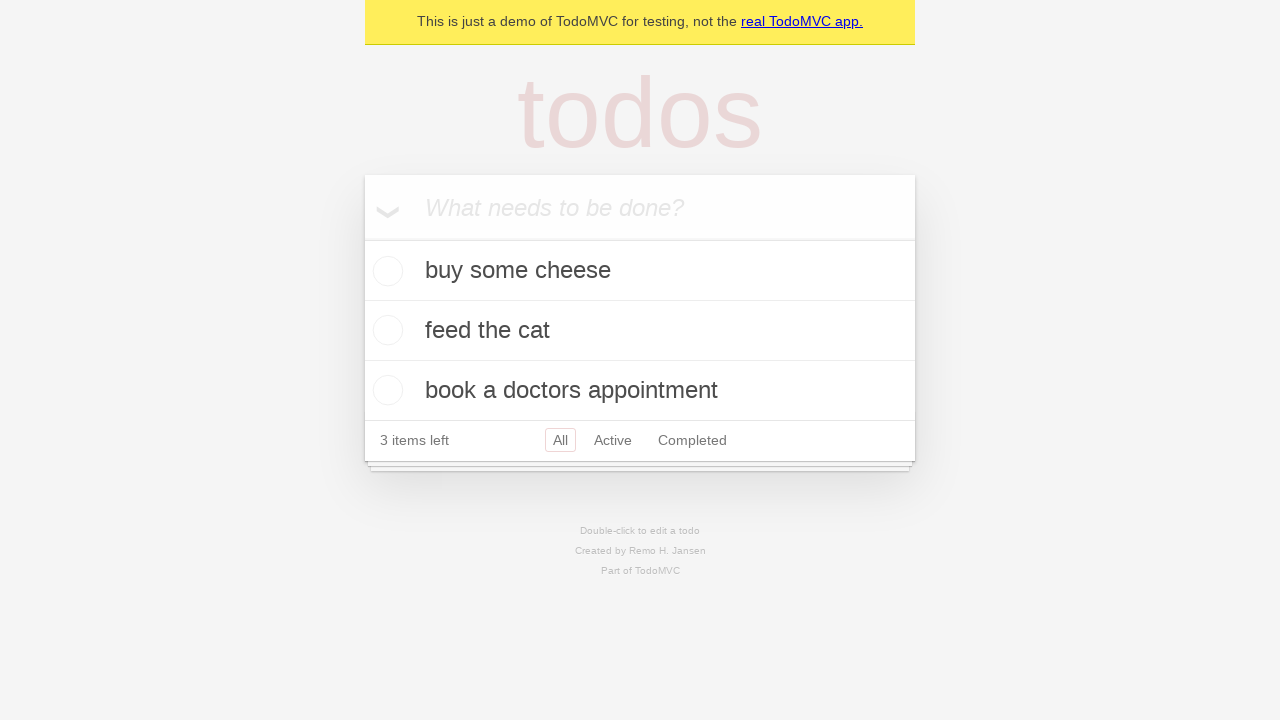

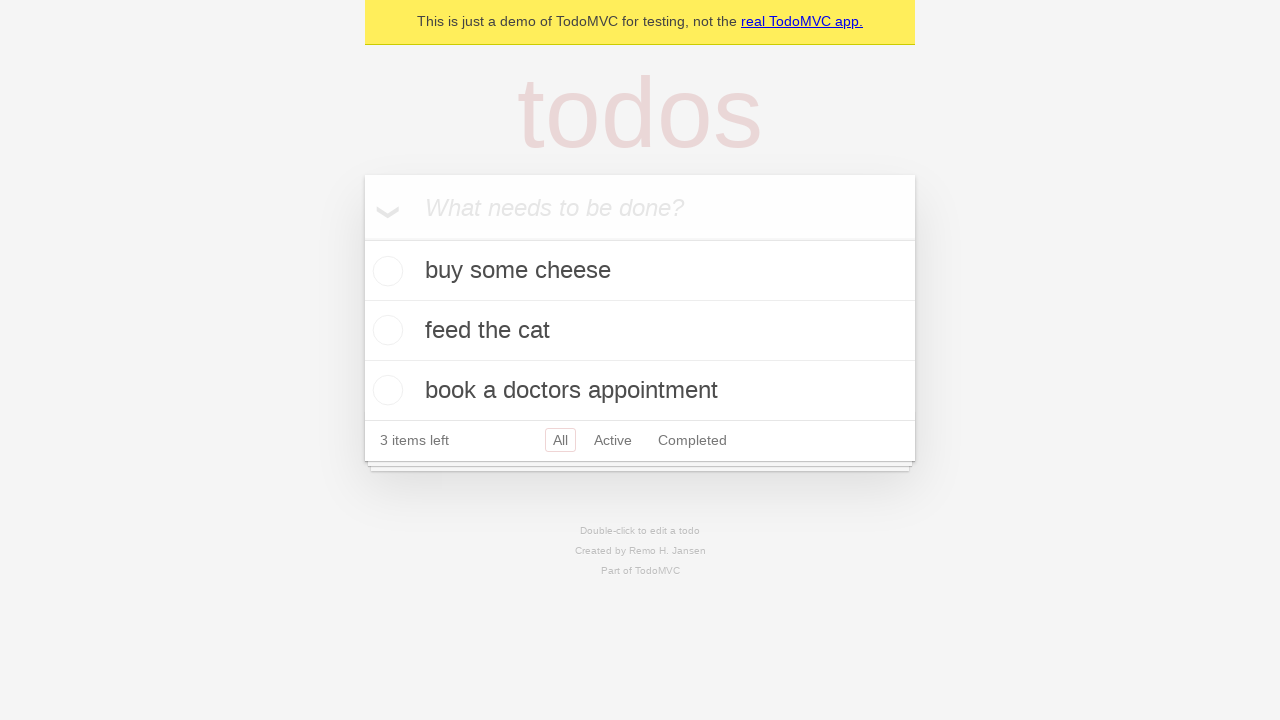